Clicks on the first dropdown menu item in the USPS navigation

Starting URL: https://www.usps.com/

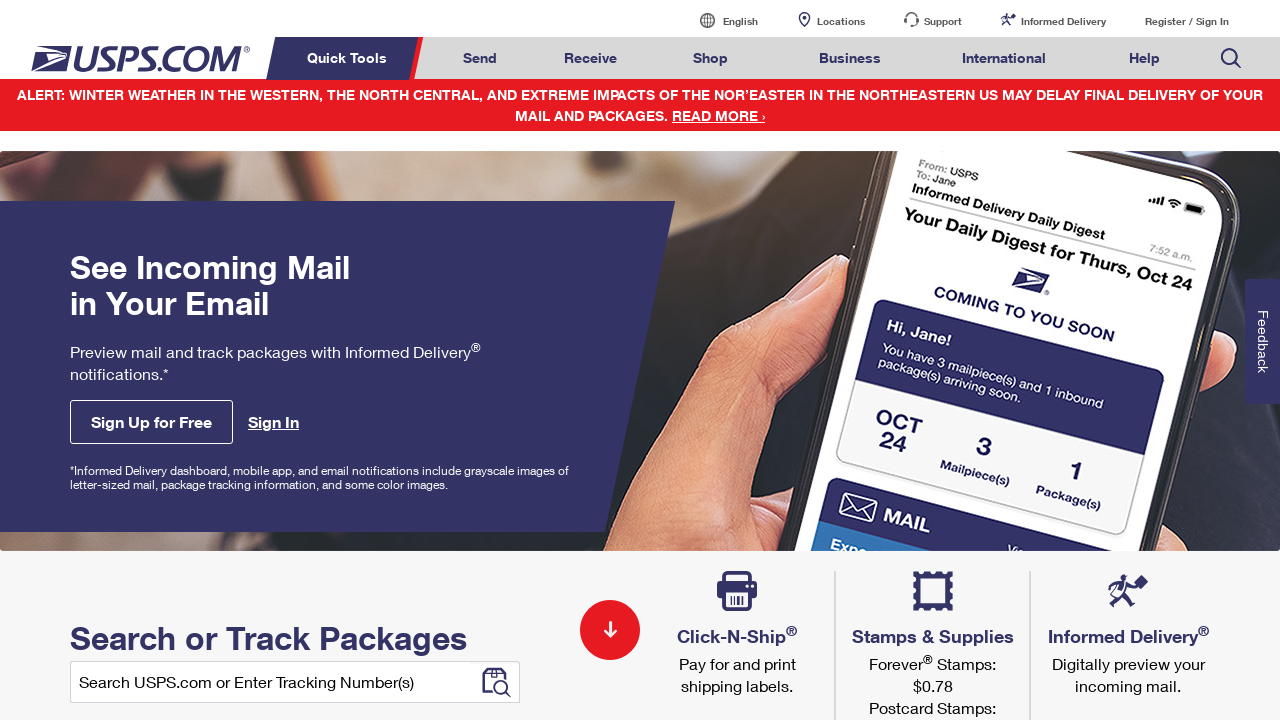

Navigated to USPS homepage
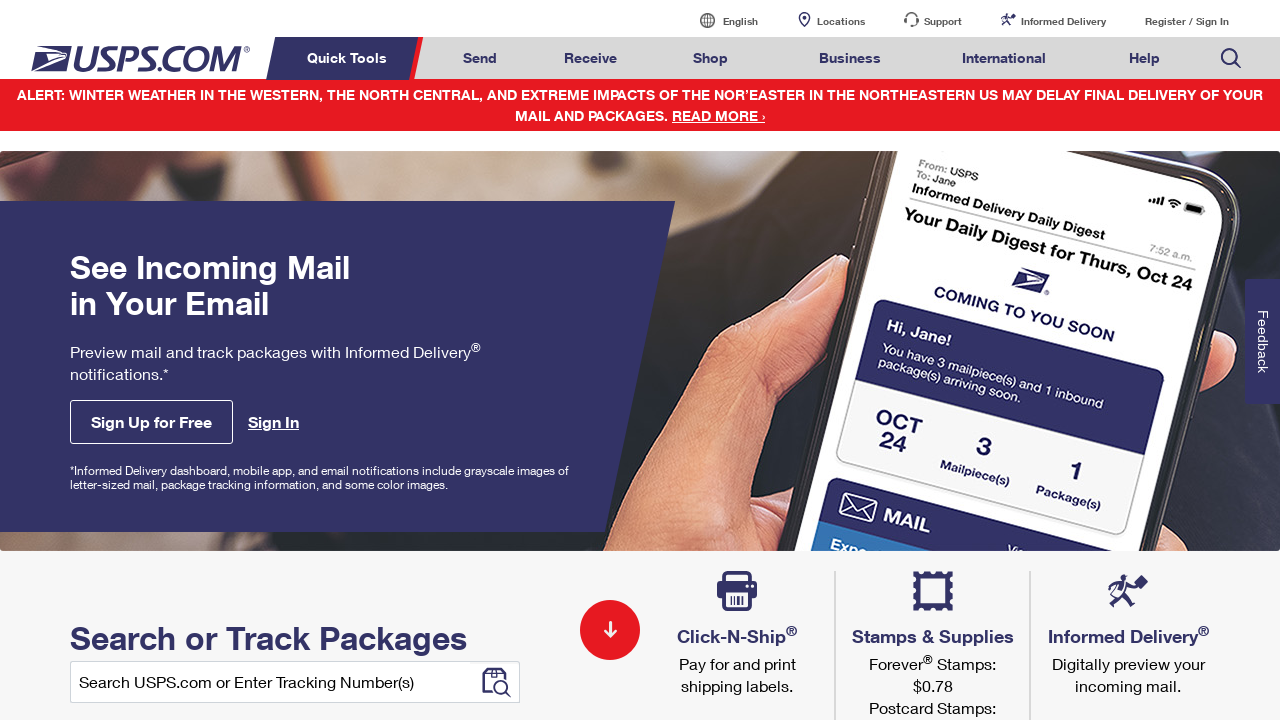

Clicked on first dropdown menu item in USPS navigation at (350, 58) on xpath=//*[@class = 'nav-list']/li >> nth=0
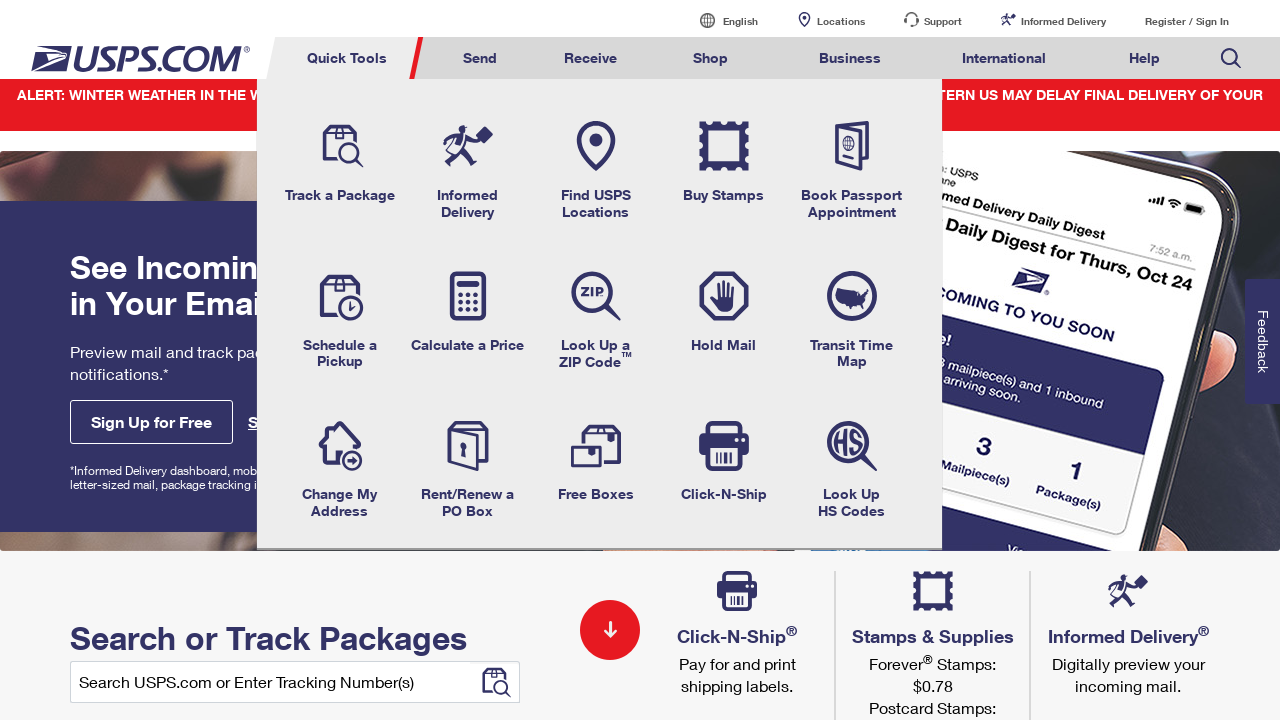

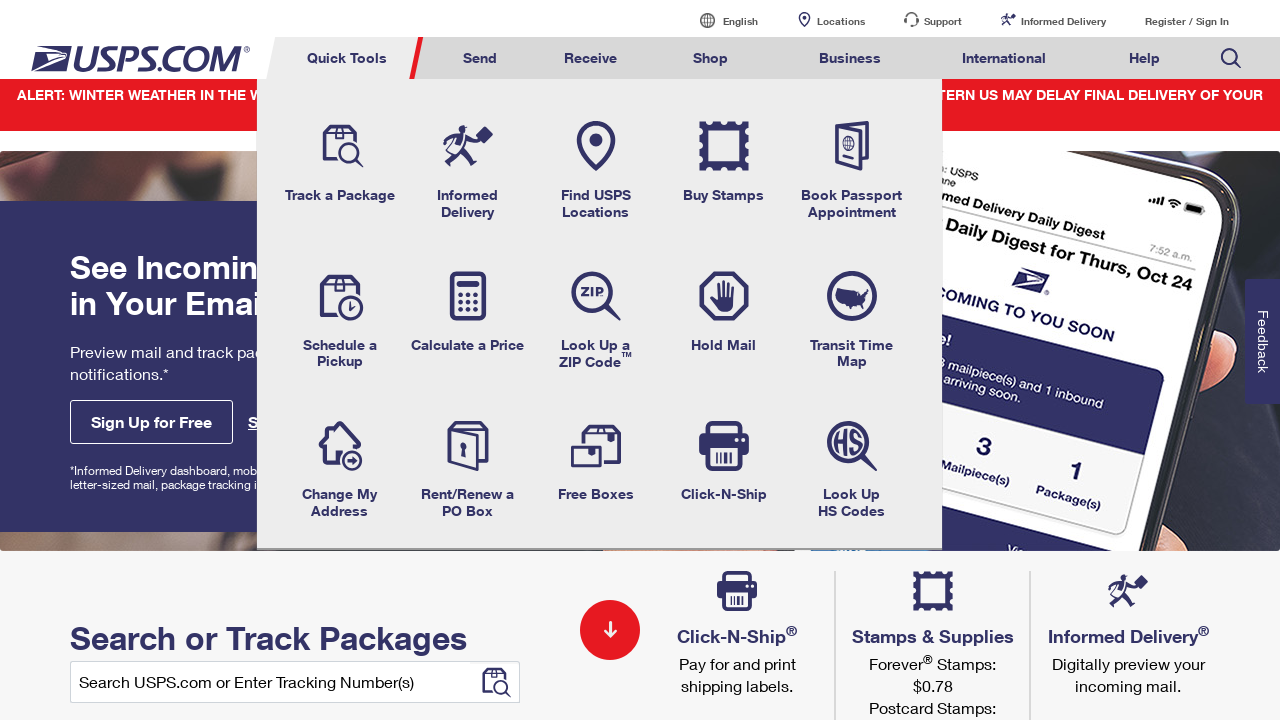